Tests hover functionality by moving the mouse over an avatar element and verifying that the caption/additional information becomes visible.

Starting URL: http://the-internet.herokuapp.com/hovers

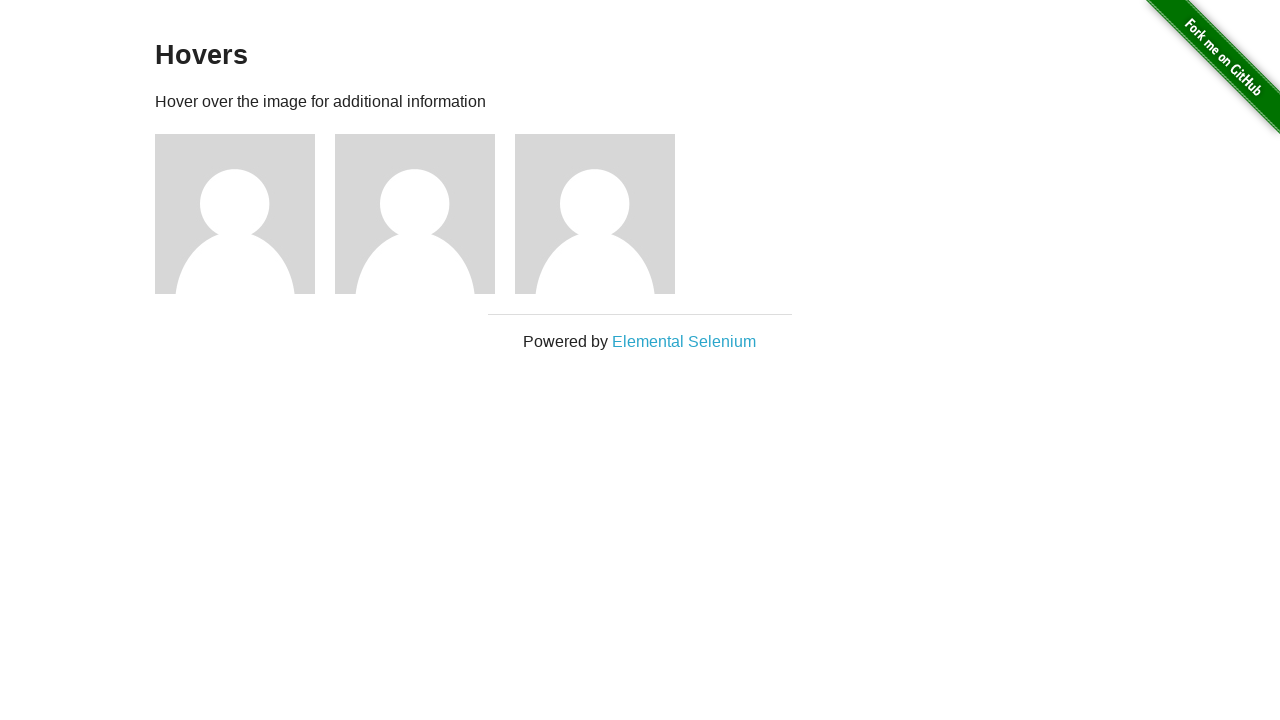

Located the first avatar figure element
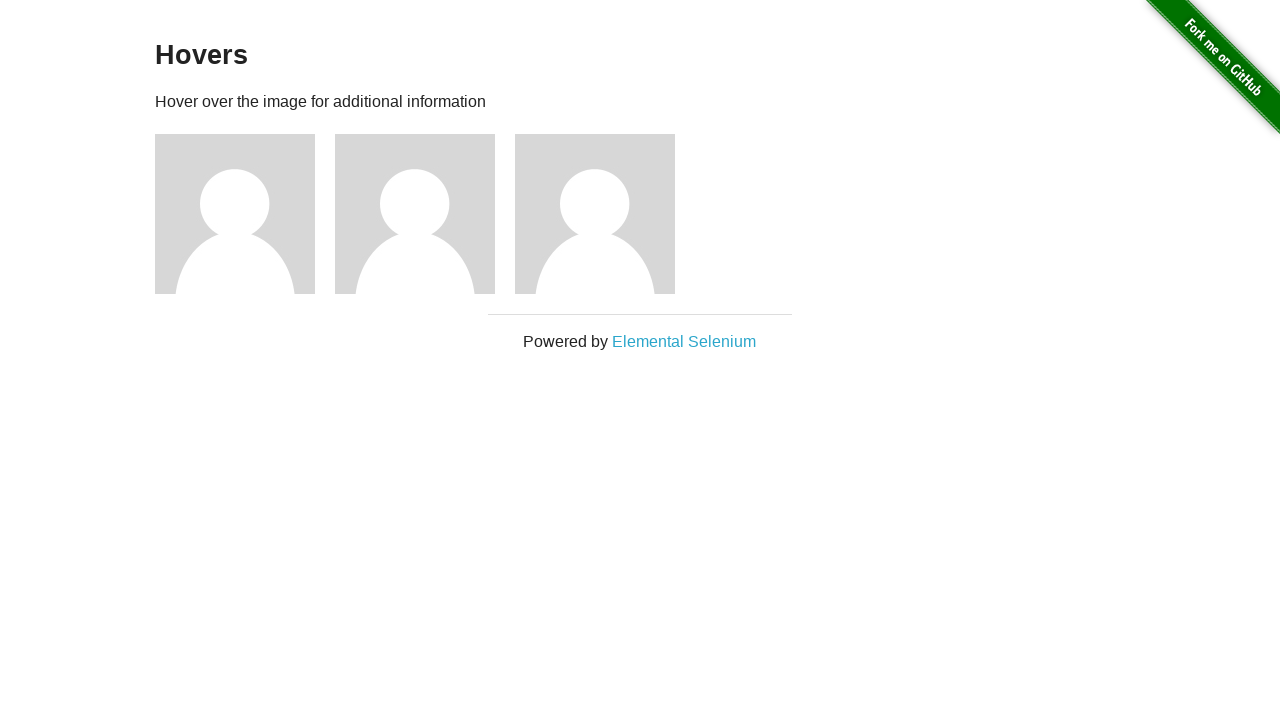

Hovered over the avatar element to trigger caption display at (245, 214) on .figure >> nth=0
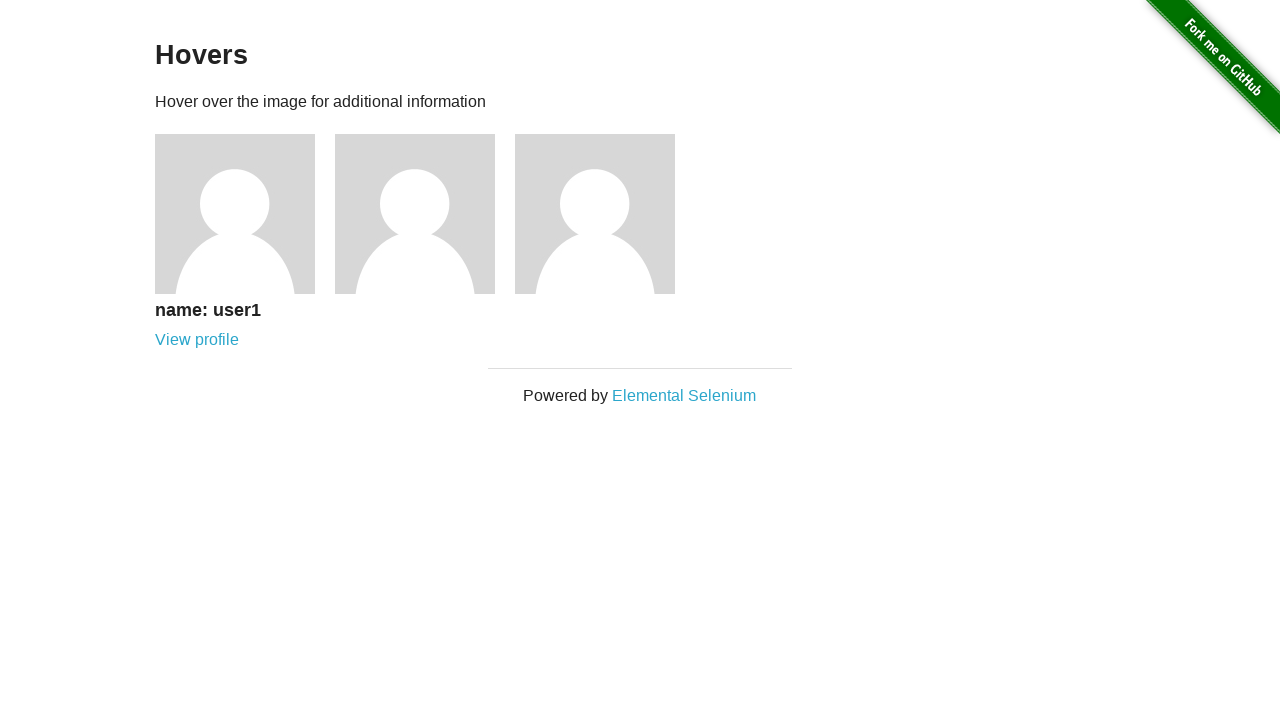

Located the caption element
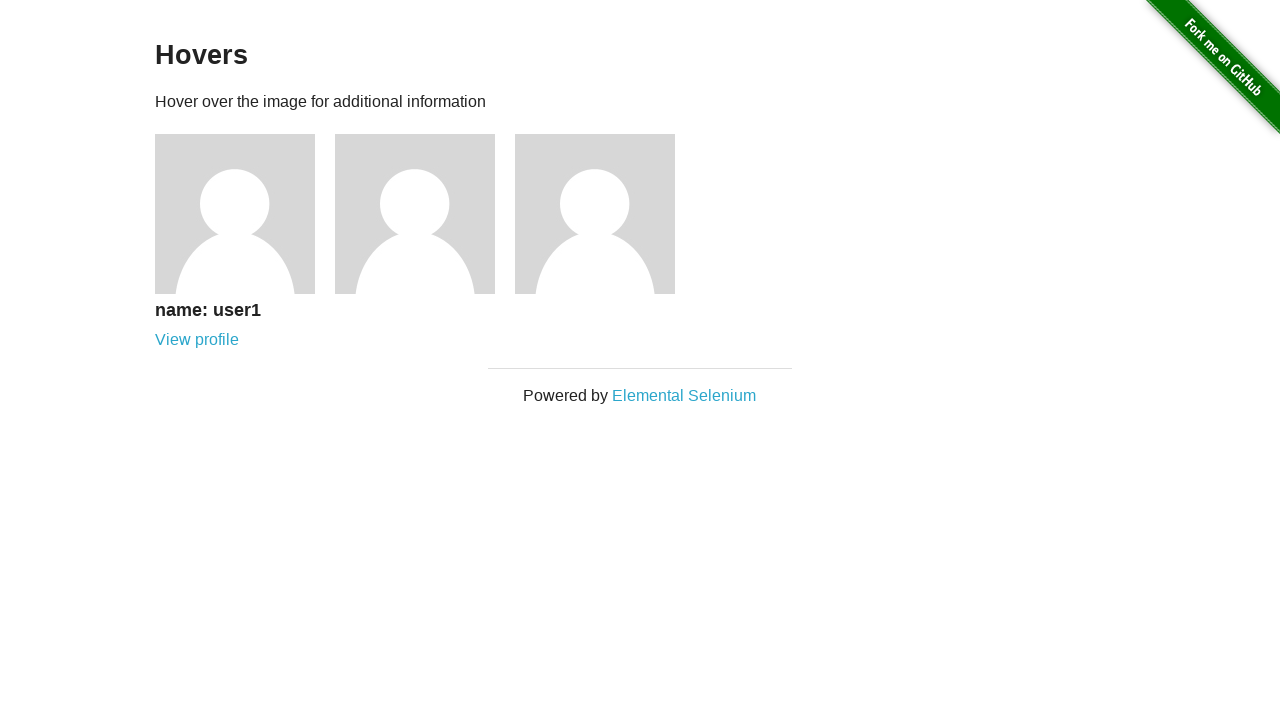

Verified that the caption is visible on hover
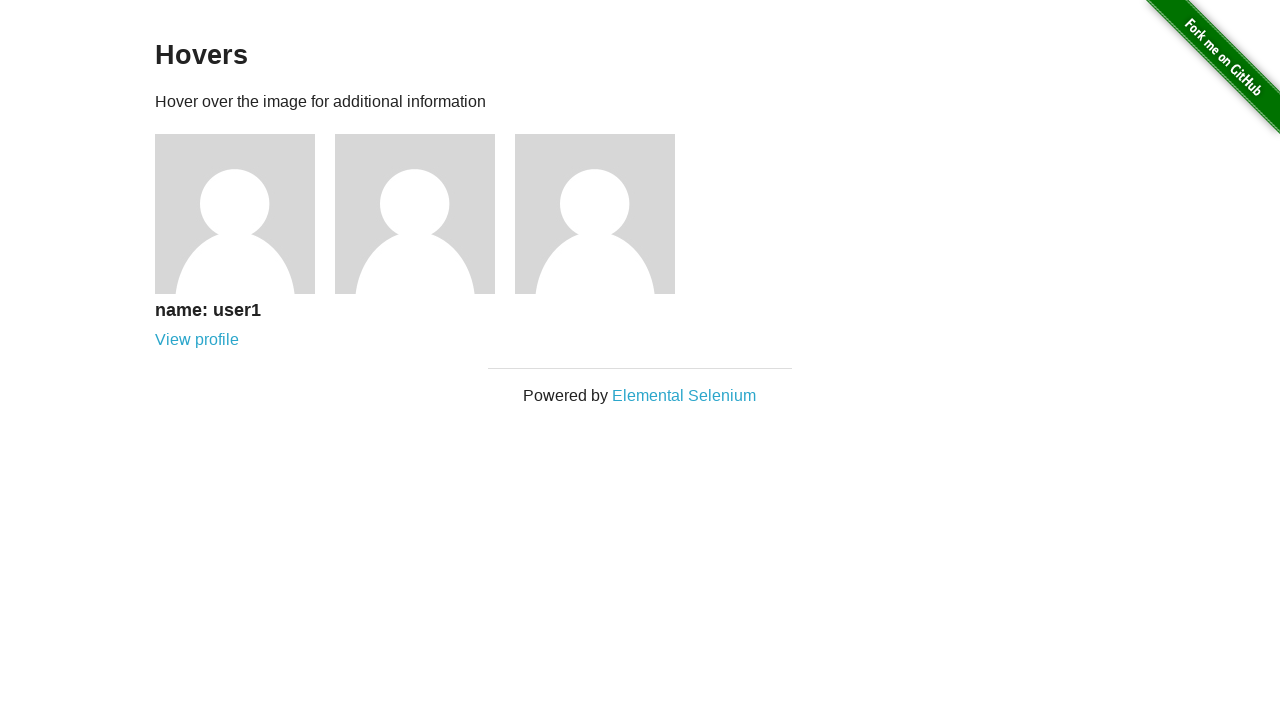

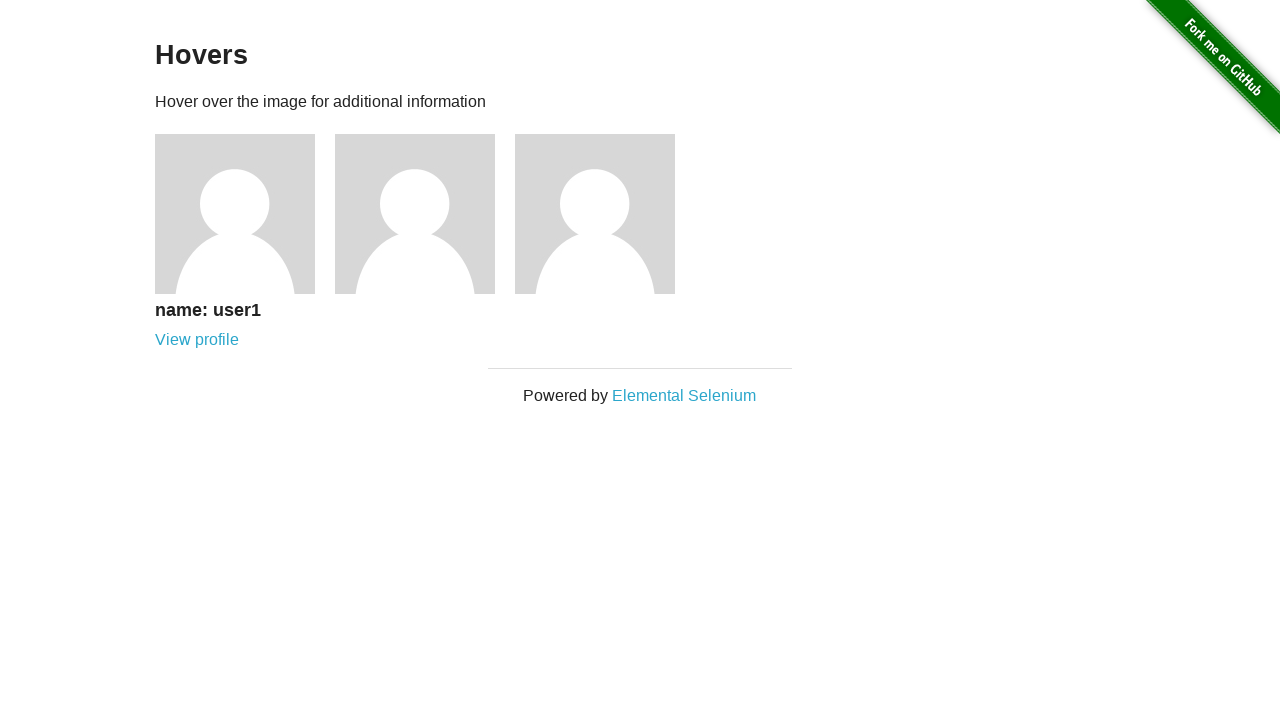